Tests date picker functionality by opening a date picker and selecting a specific date (November 29, 2016) using dropdown selects for month and year

Starting URL: https://testautomationpractice.blogspot.com/

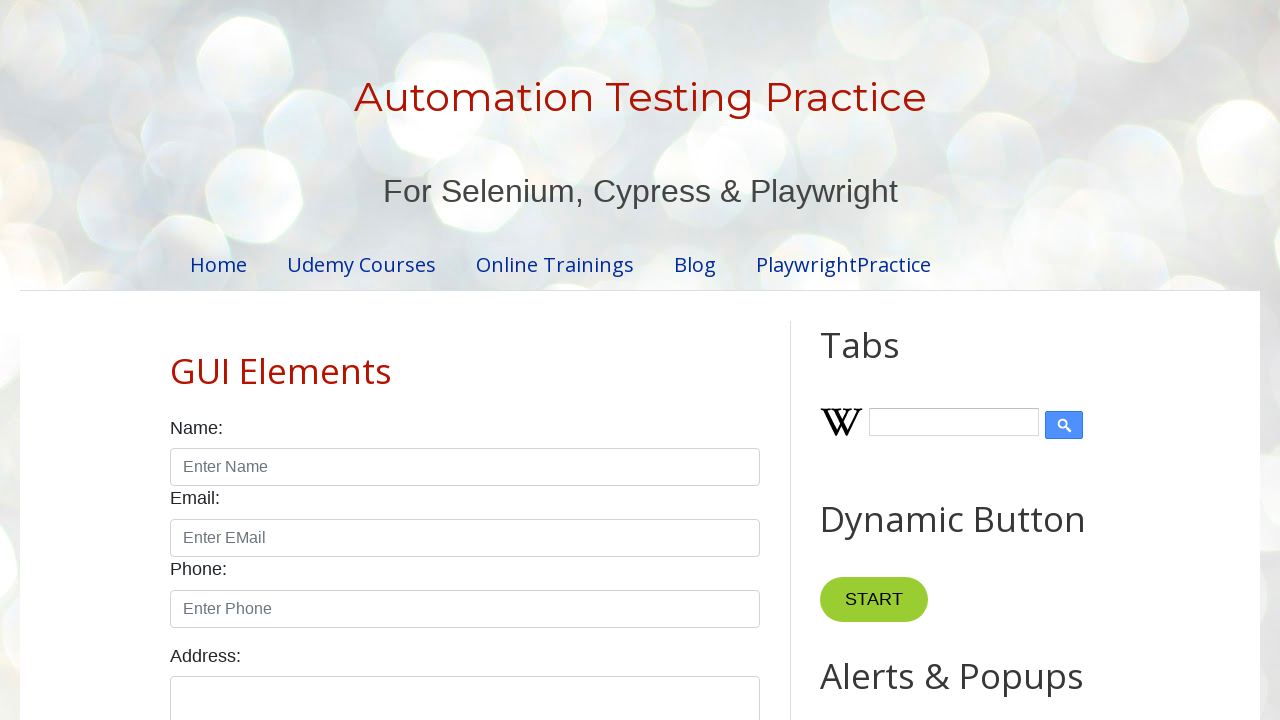

Clicked on date input field to open the date picker at (520, 360) on input#txtDate
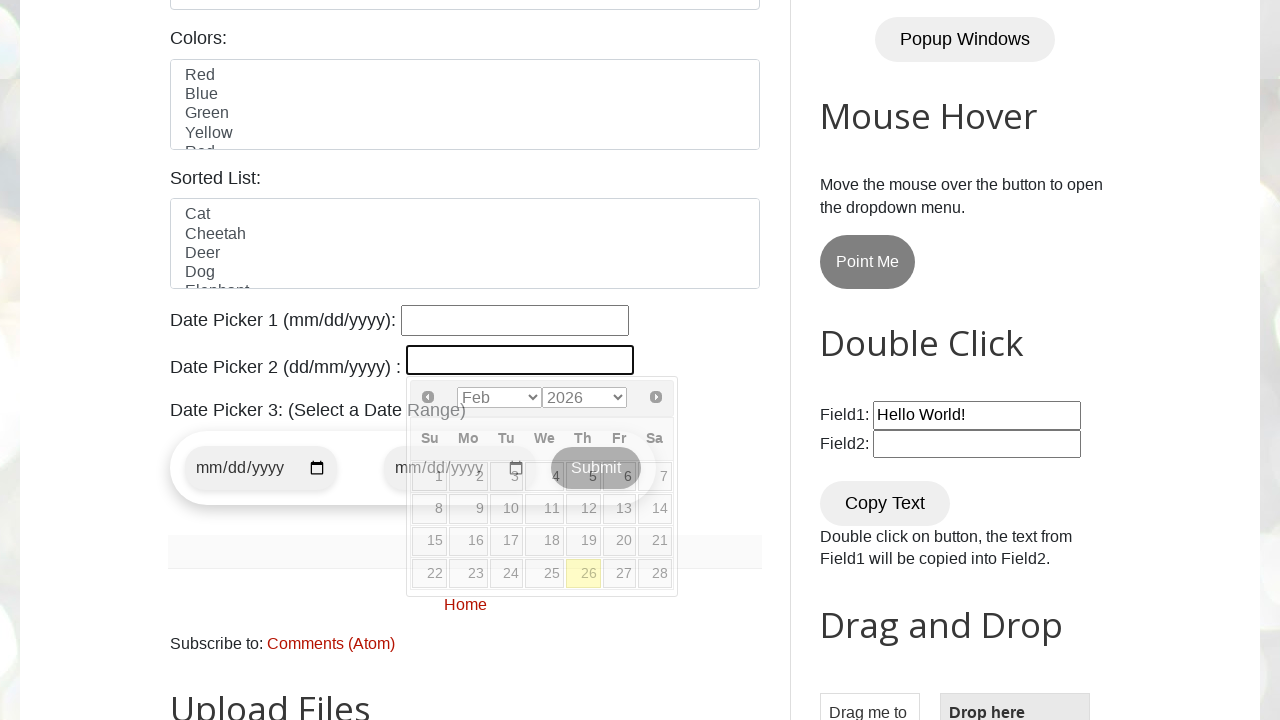

Selected November from month dropdown on select.ui-datepicker-month
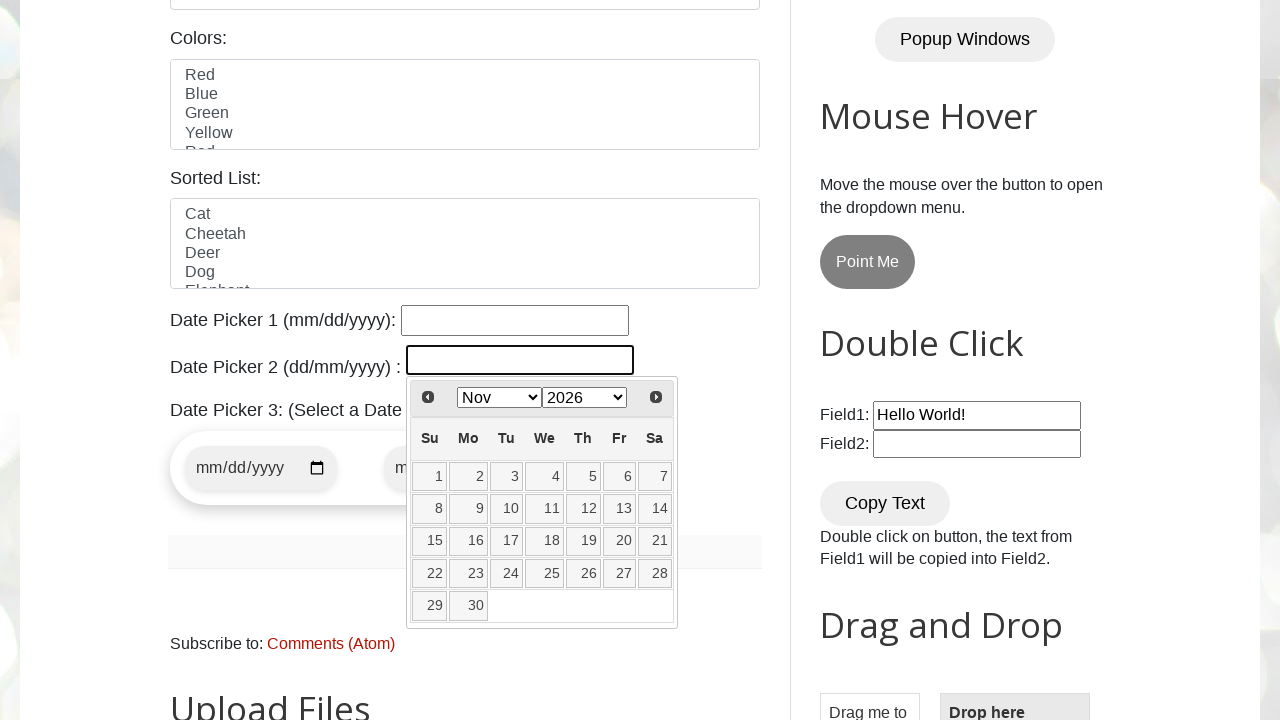

Selected 2016 from year dropdown on select.ui-datepicker-year
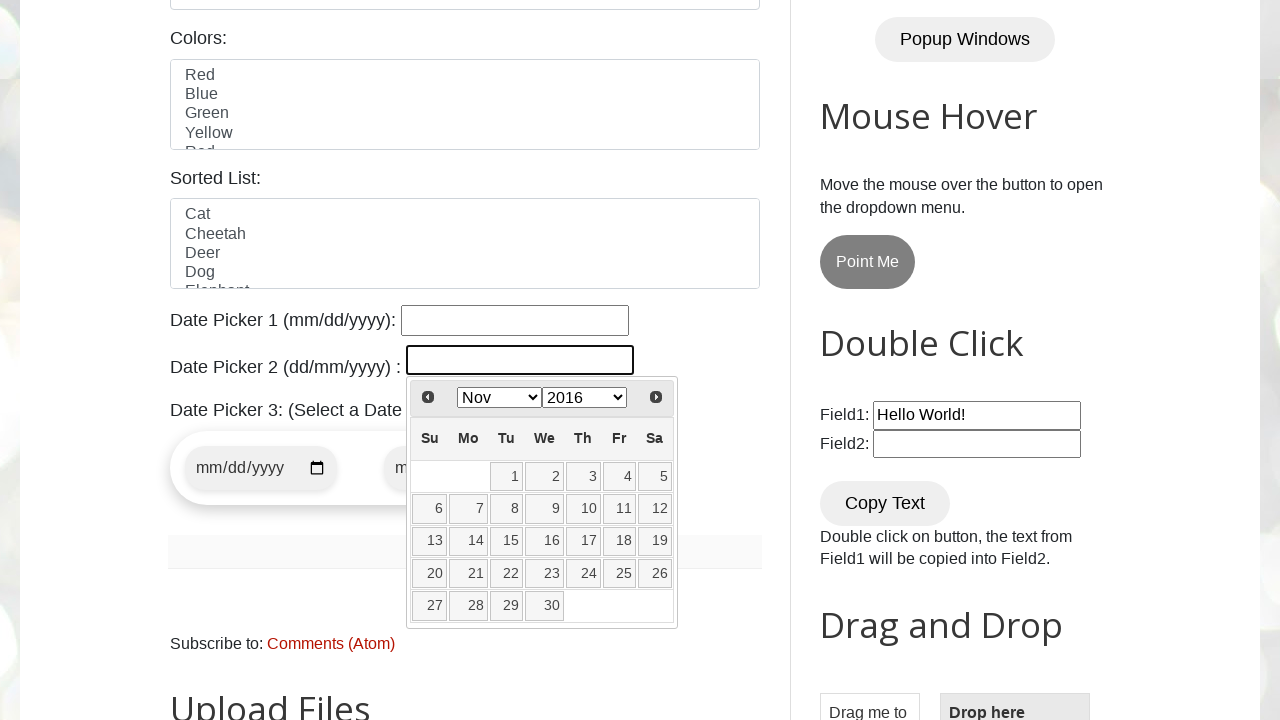

Clicked on day 29 to select November 29, 2016 at (507, 606) on table.ui-datepicker-calendar tbody td a >> nth=28
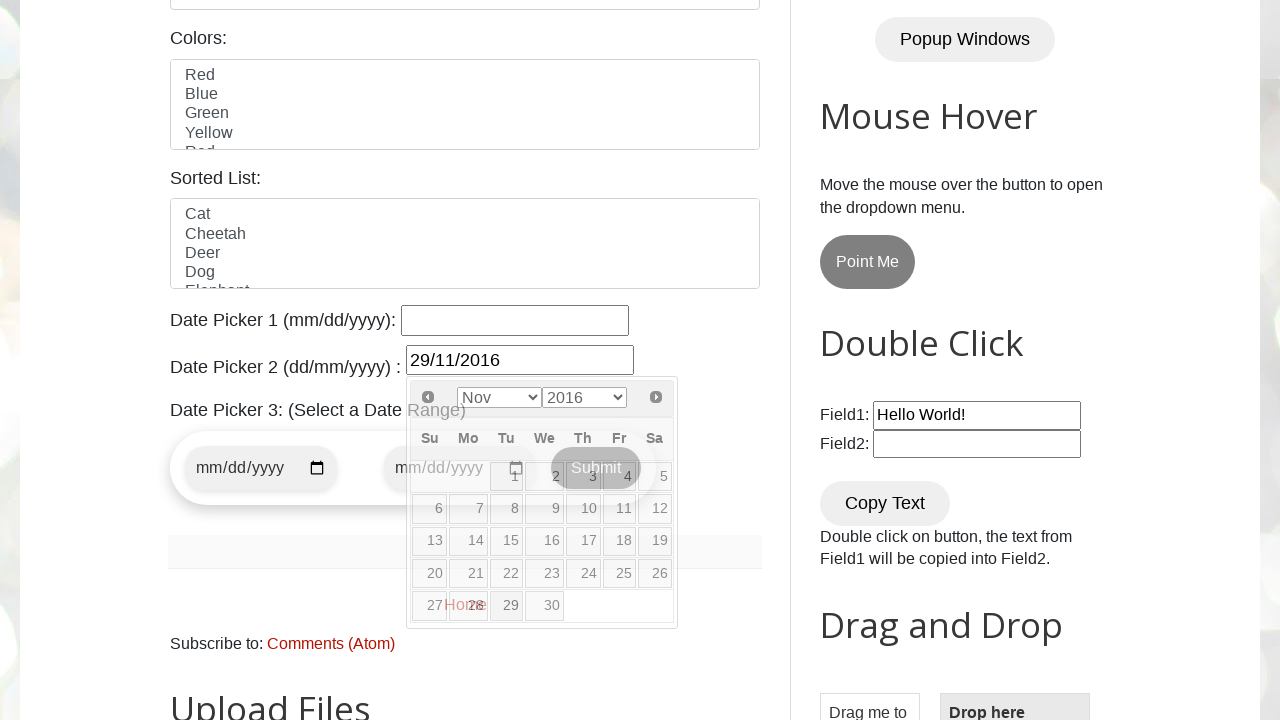

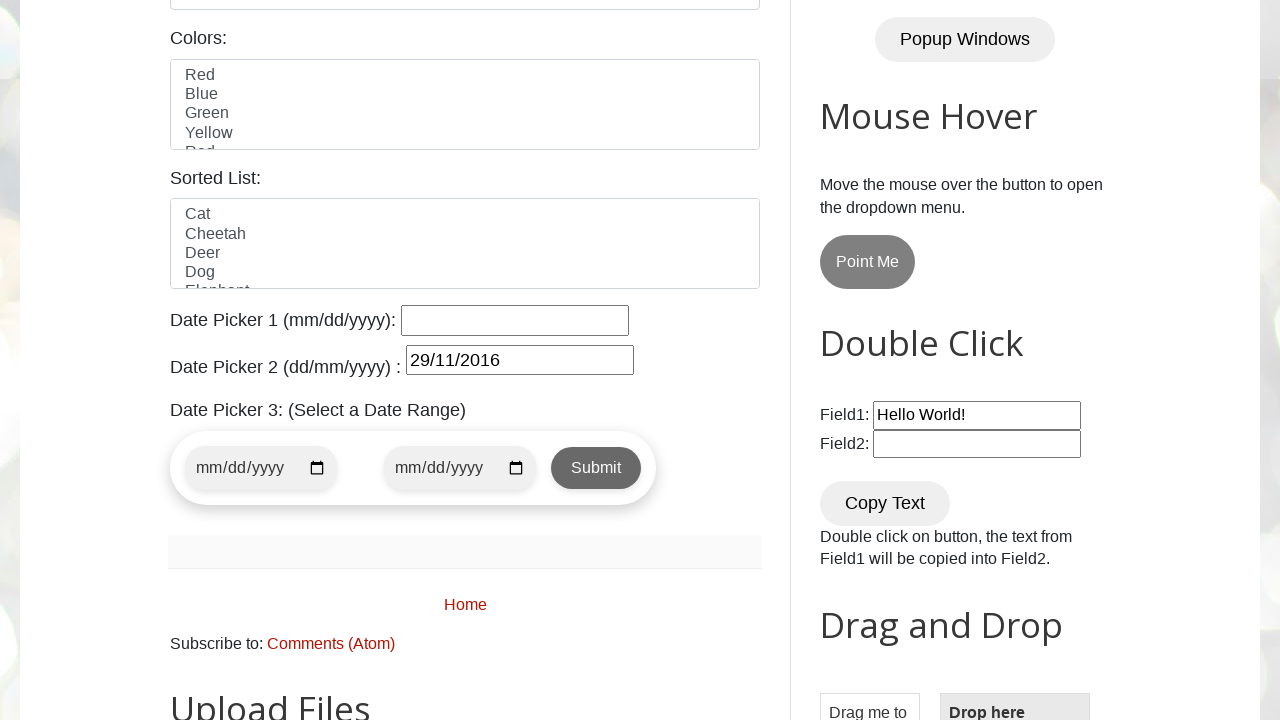